Tests drag and drop functionality on jQuery UI demo page by dragging an element and dropping it onto a target area

Starting URL: https://jqueryui.com/droppable/

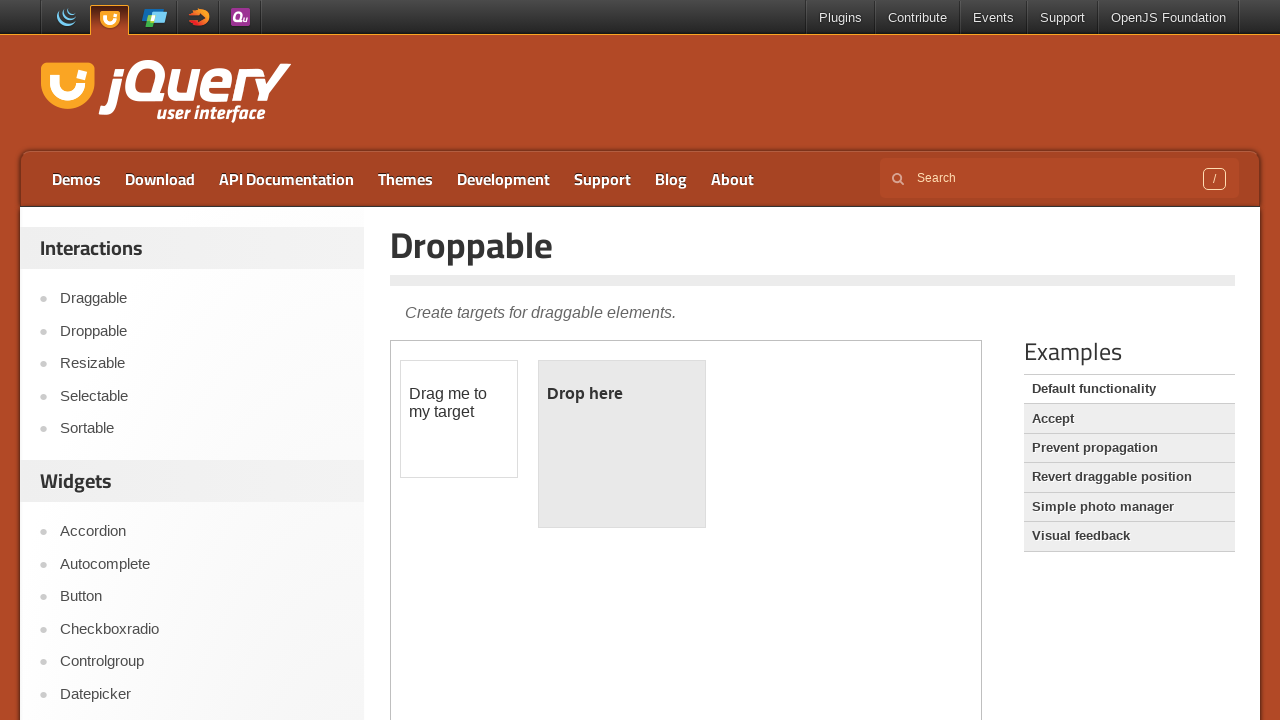

Located the demo iframe containing drag and drop elements
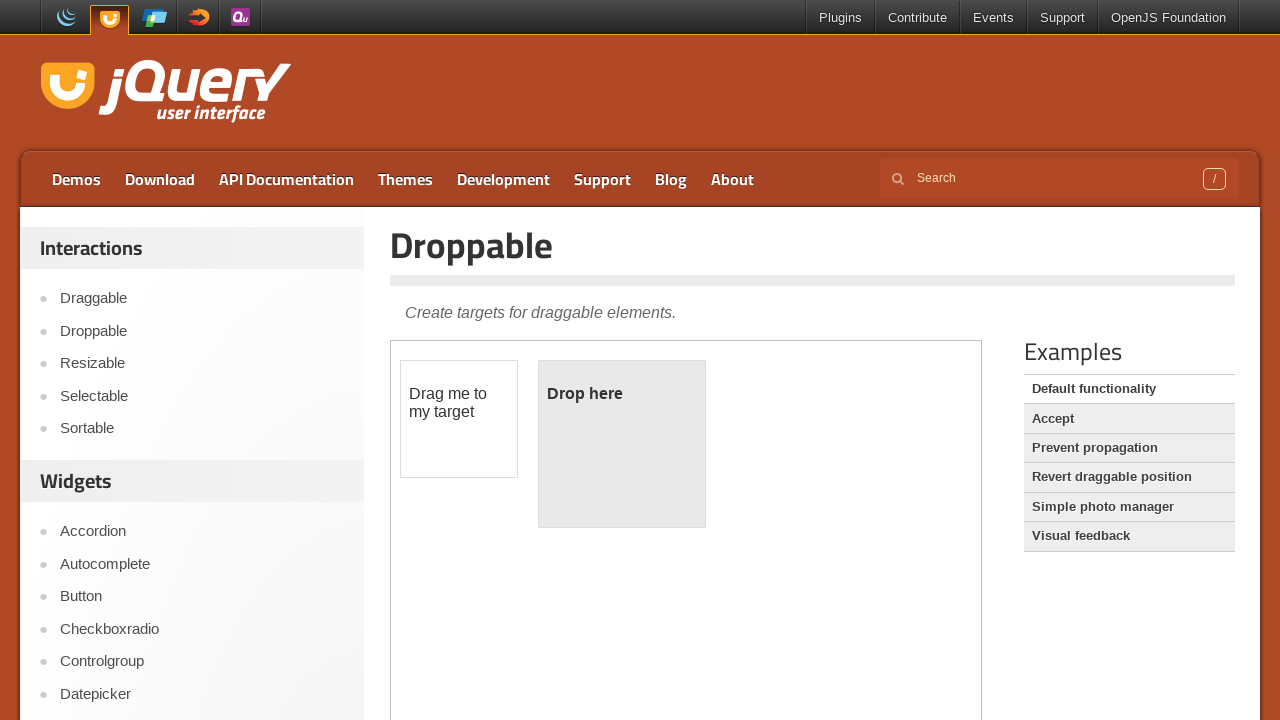

Located the draggable element
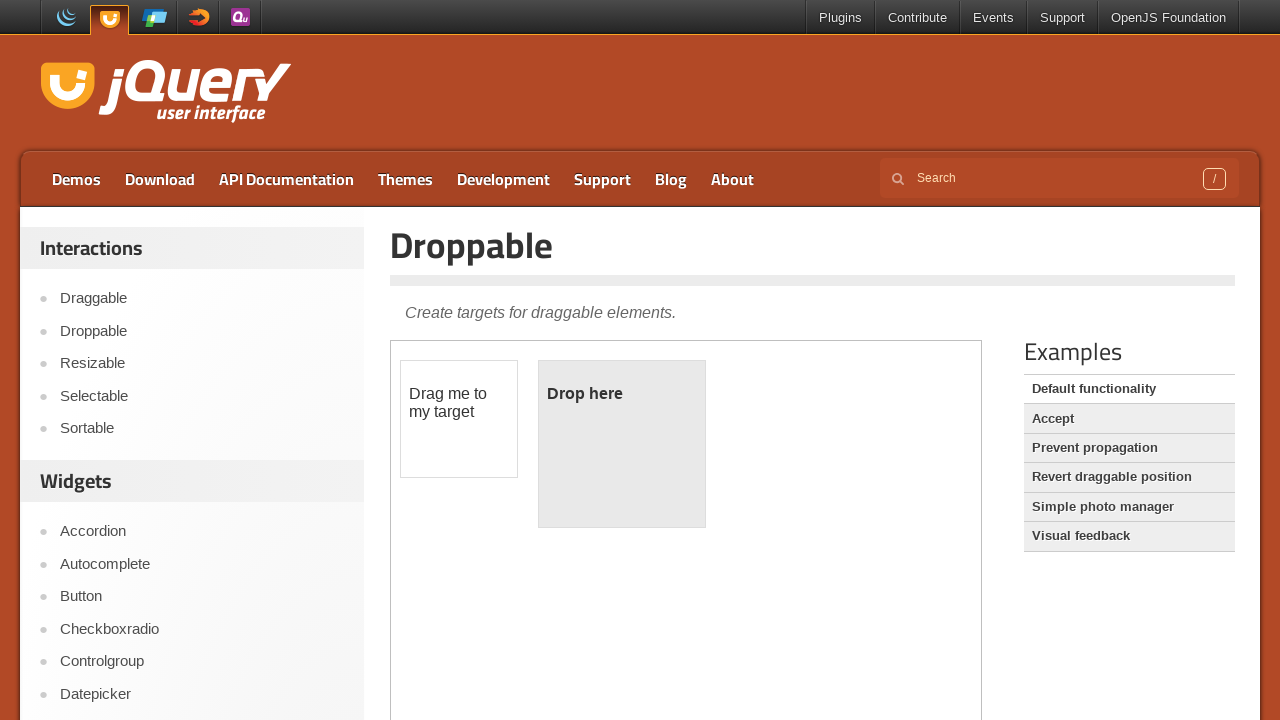

Located the droppable target element
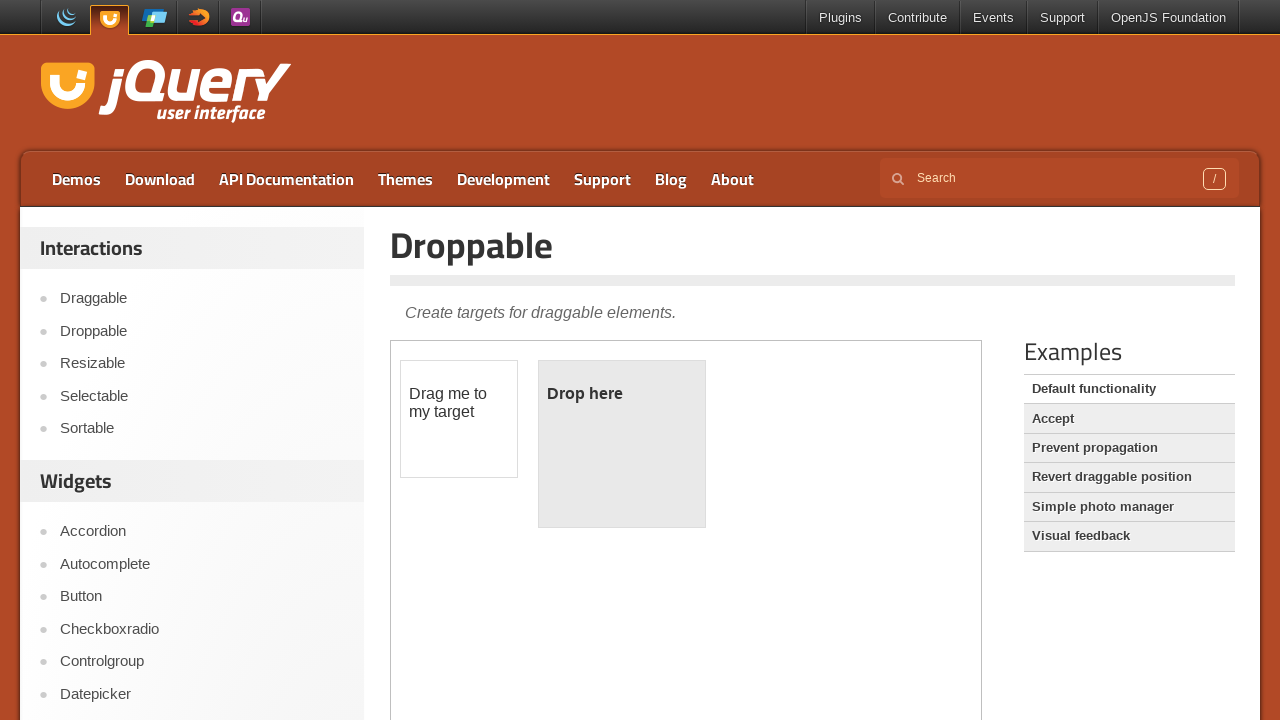

Dragged the element onto the droppable target area at (622, 444)
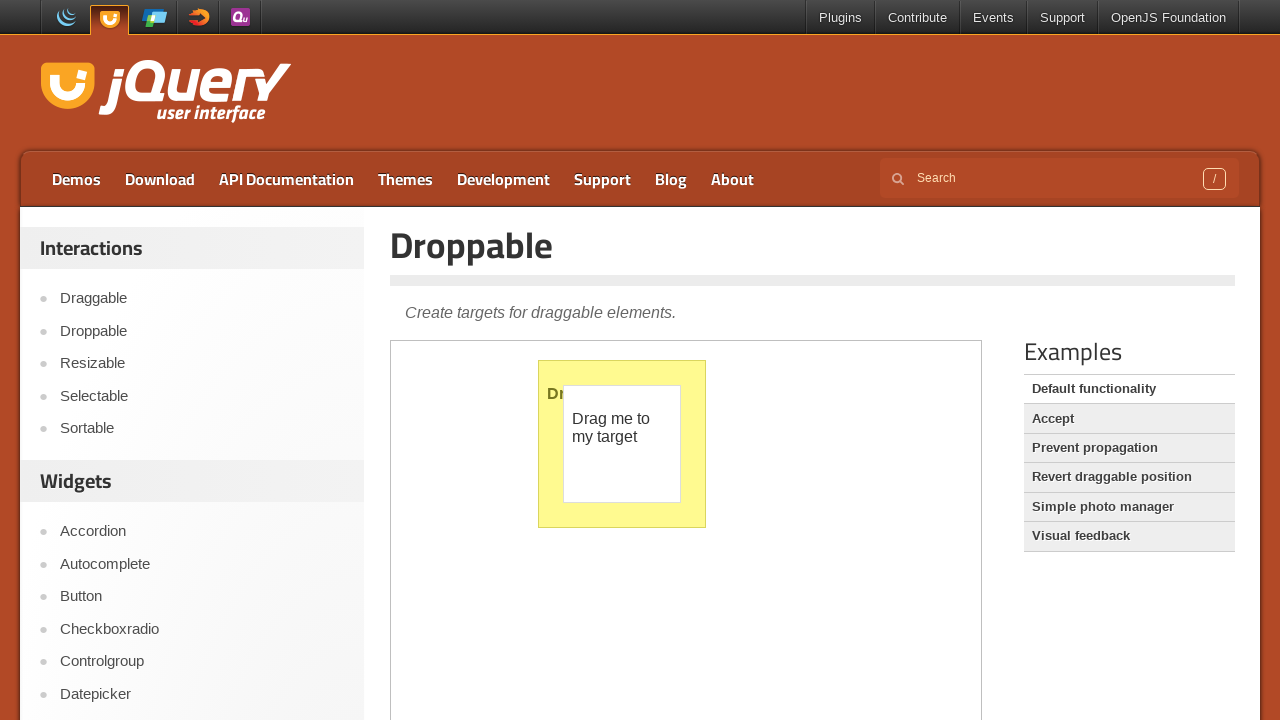

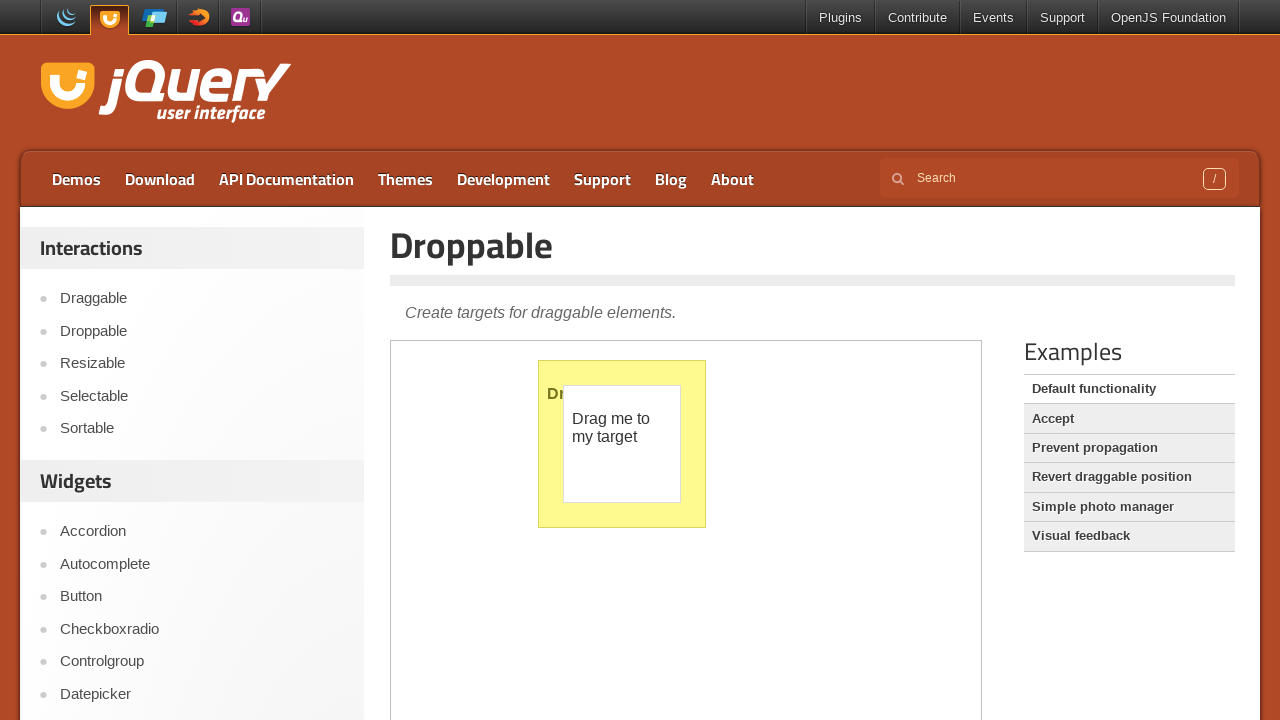